Tests navbar button functionality on a banking website by clicking the Logo, Products, Agency, and Schedule buttons and verifying each navigates to the correct URL. Some buttons open in new tabs which are then closed.

Starting URL: https://www.bienlinea.bi.com.gt/InicioSesion/Inicio/Autenticar

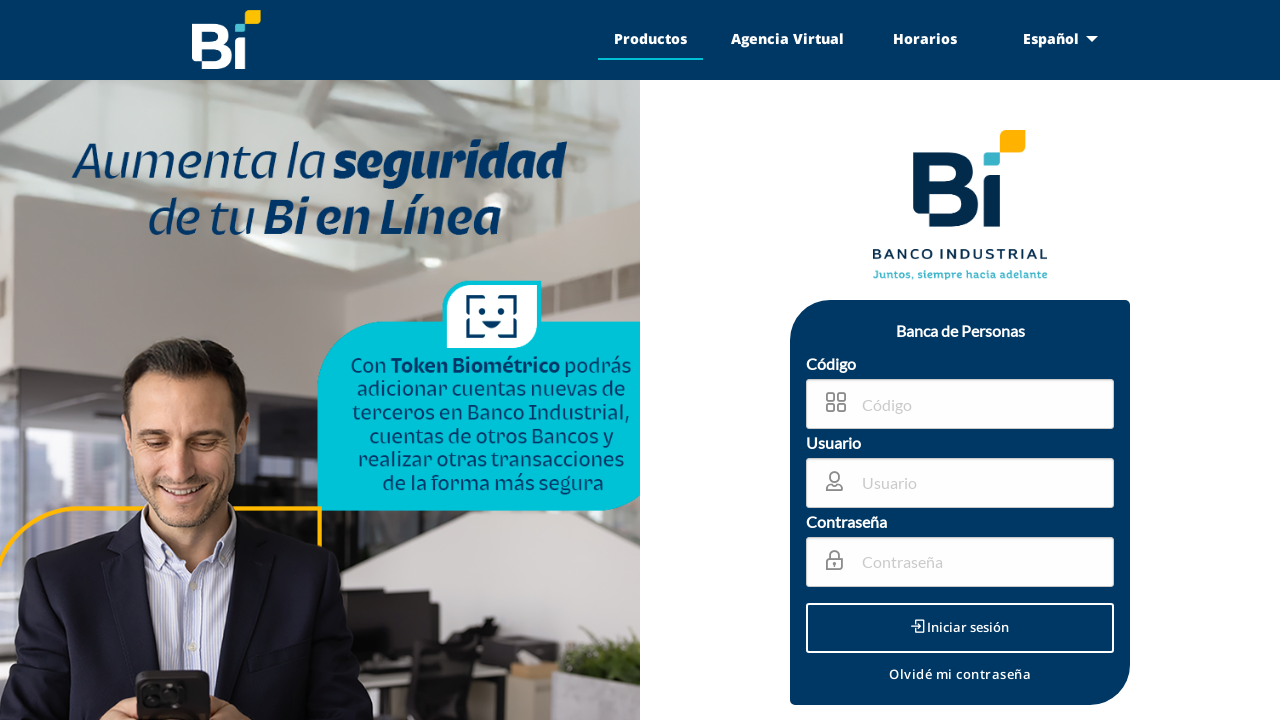

Page loaded - domcontentloaded state reached
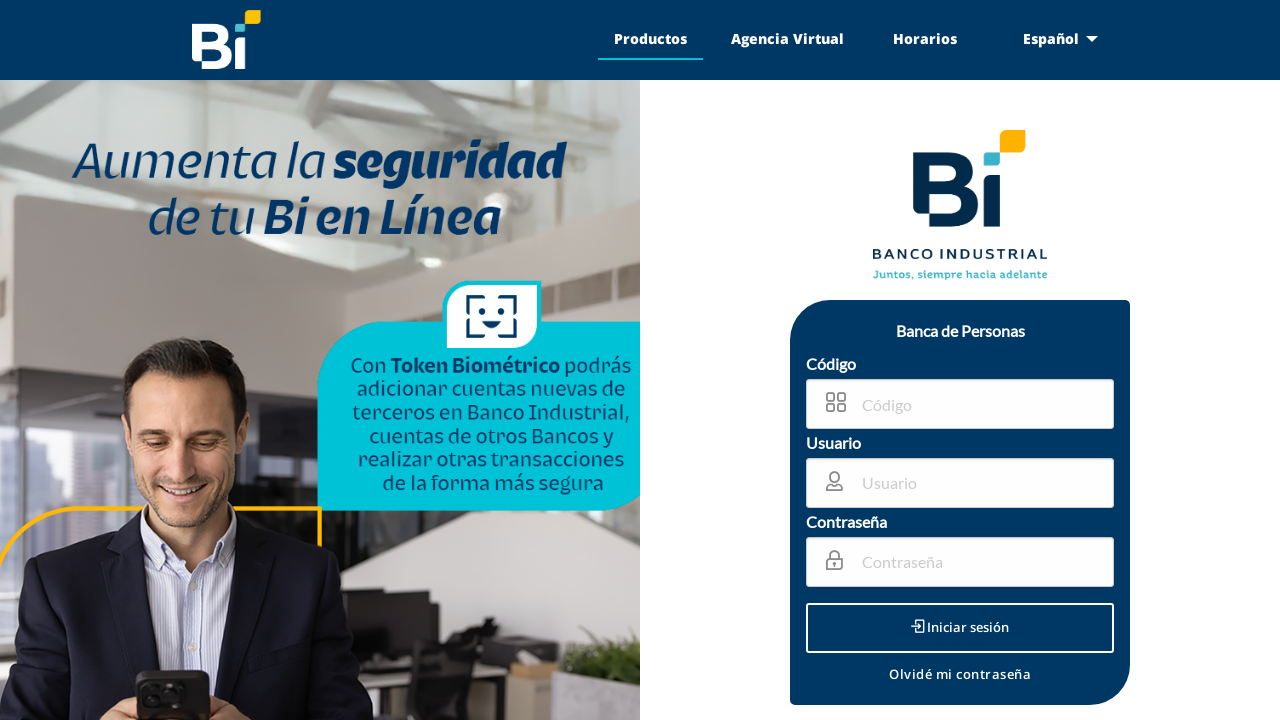

Clicked Logo button in navbar at (227, 40) on xpath=/html/body/div[1]/div[1]/ul/li/a
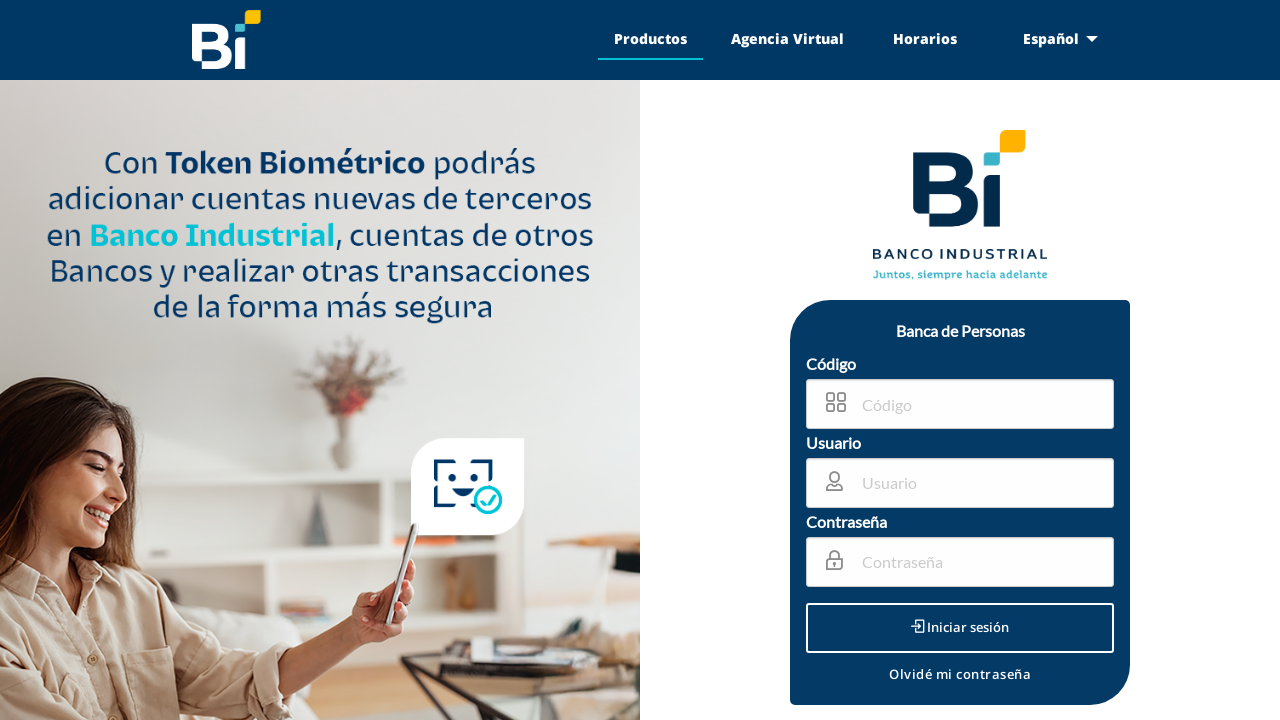

Logo button navigated to correct URL: https://www.bienlinea.bi.com.gt/InicioSesion/Inicio/Autenticar
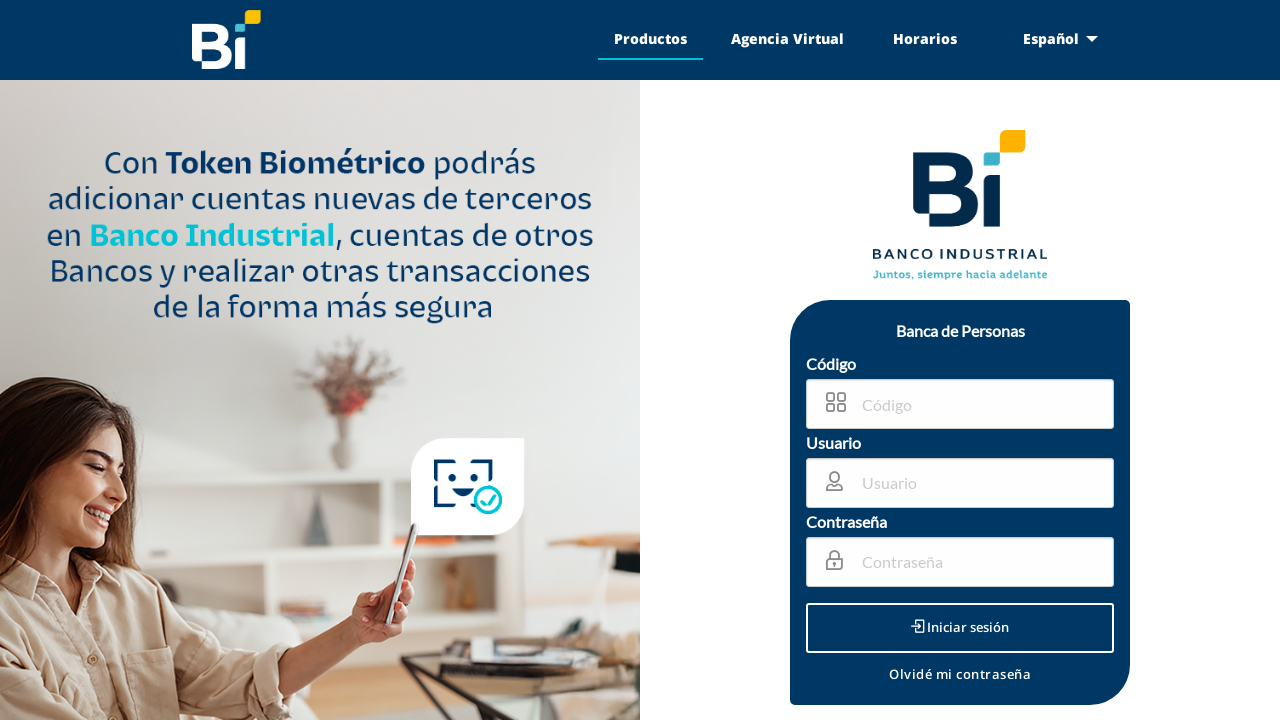

Clicked Products button - new tab opening detected at (650, 40) on xpath=/html/body/div[1]/div[2]/ul/li[1]/a
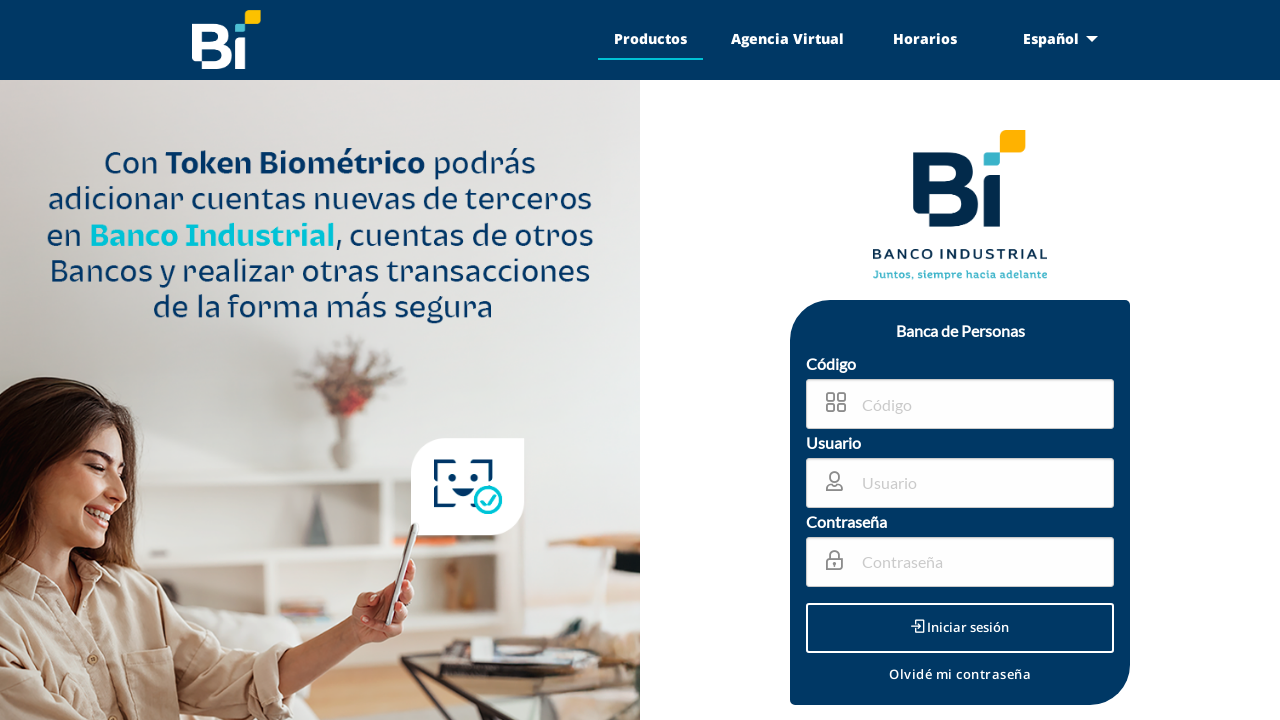

New tab from Products button loaded
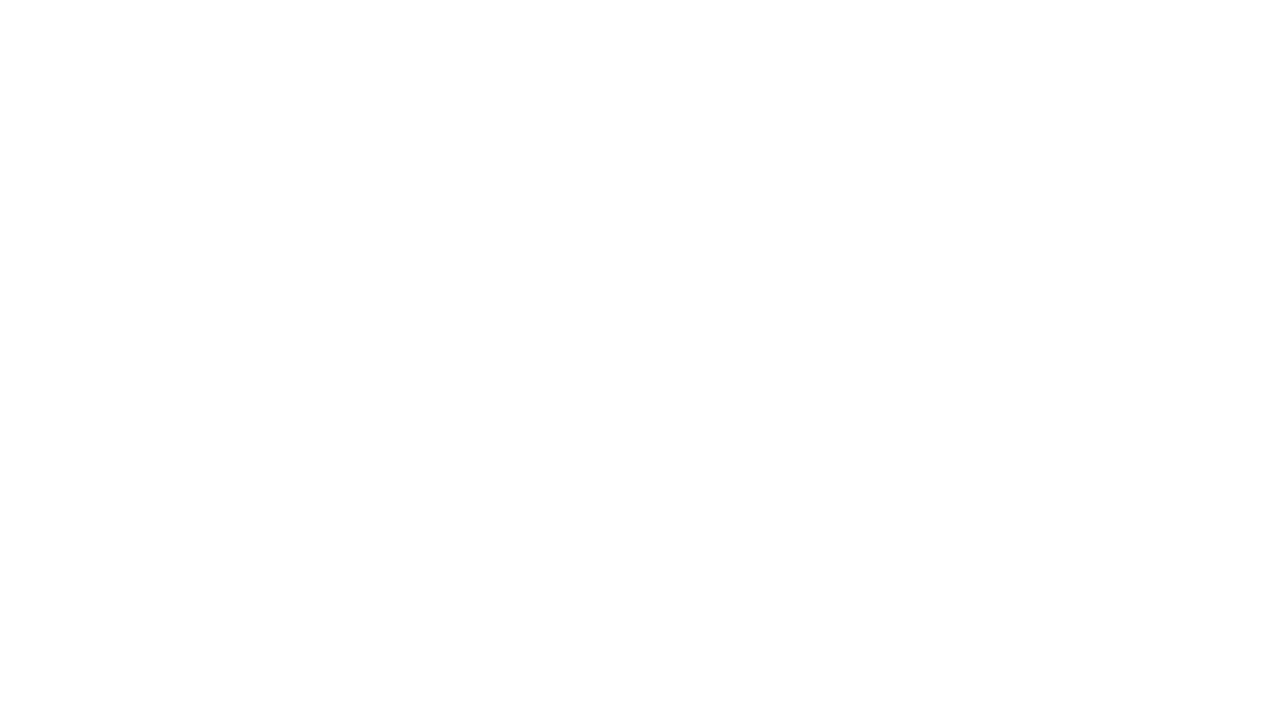

Products page navigated to correct URL: https://www.corporacionbi.com/gt/bancoindustrial/solicitud-de-productos-en-linea/
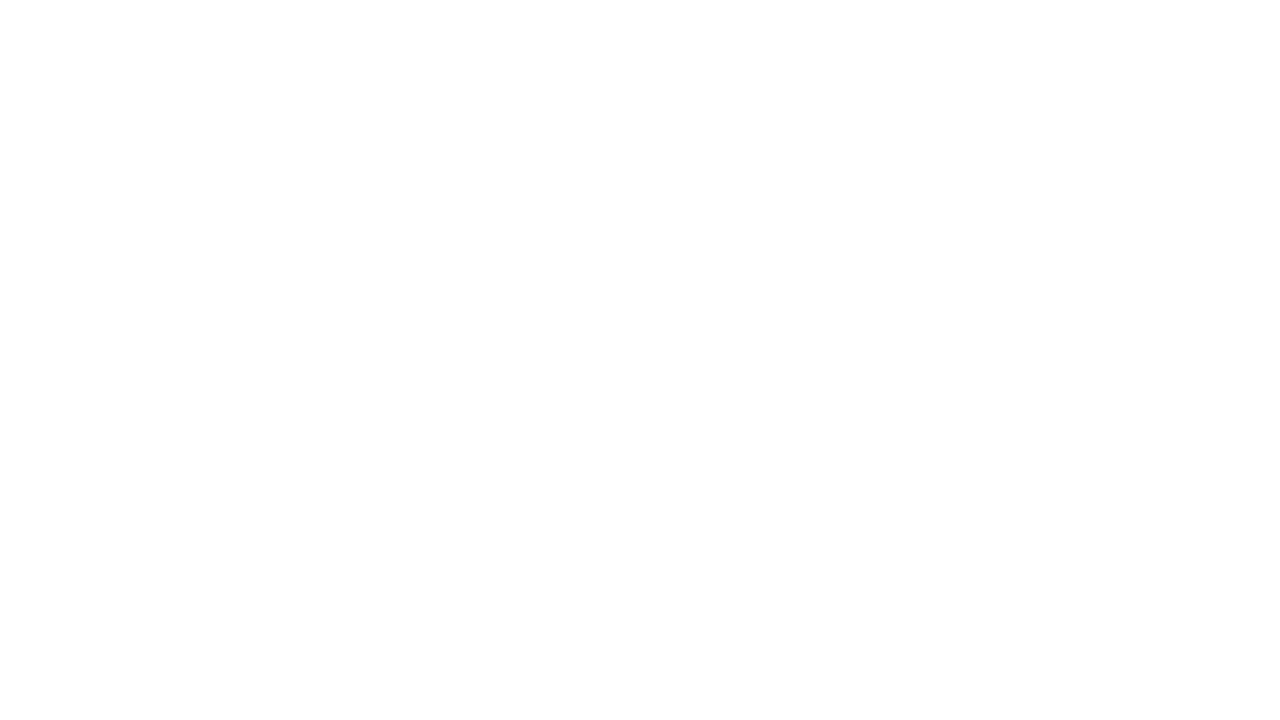

Closed Products tab
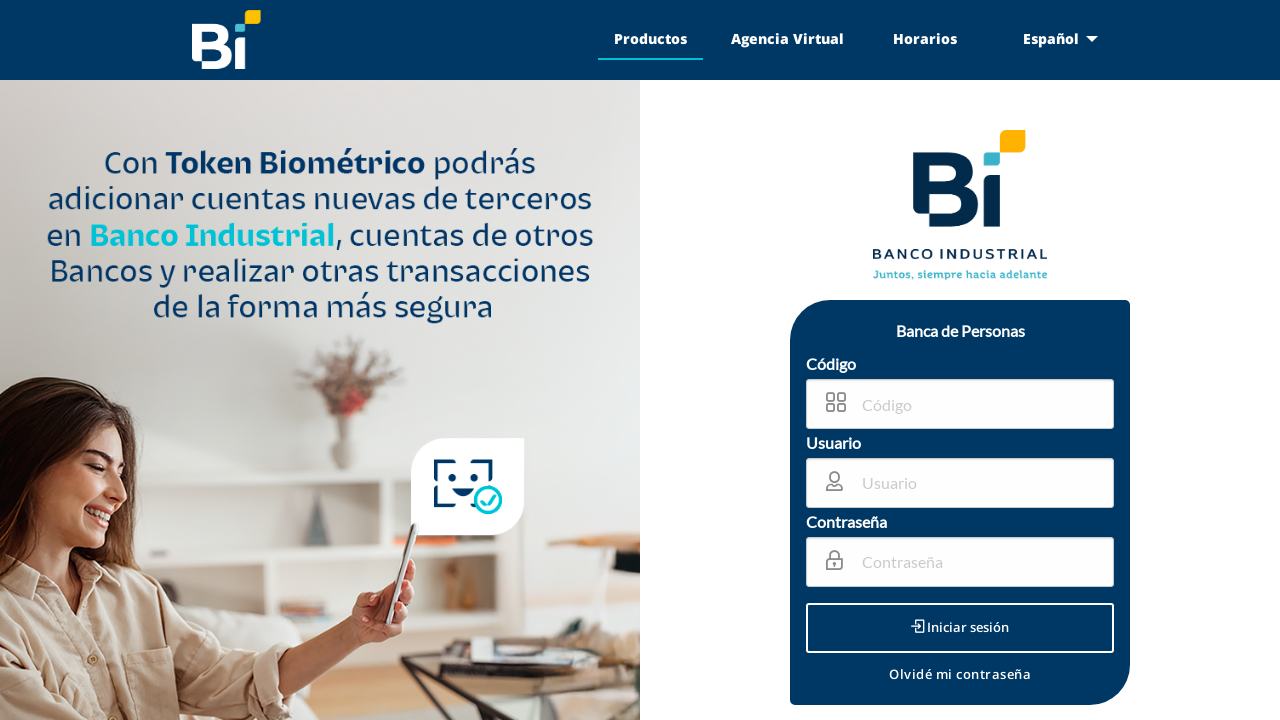

Clicked Agency button - new tab opening detected at (788, 39) on xpath=/html/body/div[1]/div[2]/ul/li[2]/a
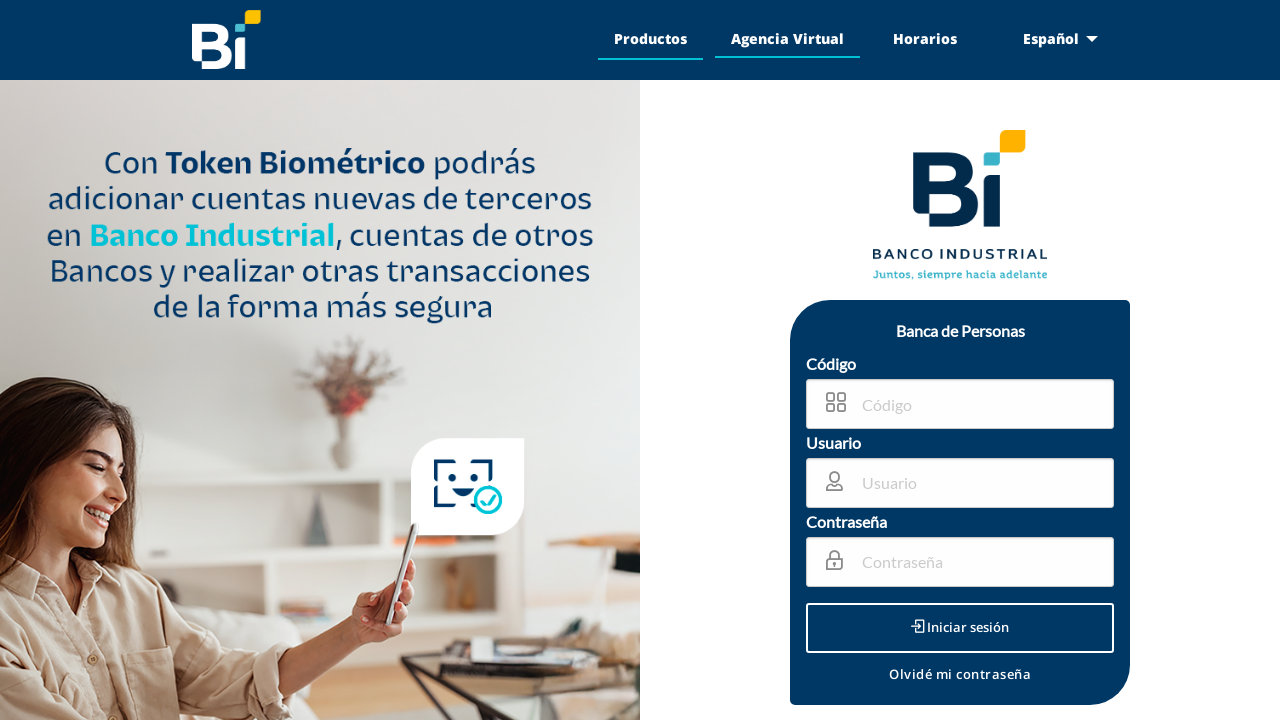

New tab from Agency button loaded
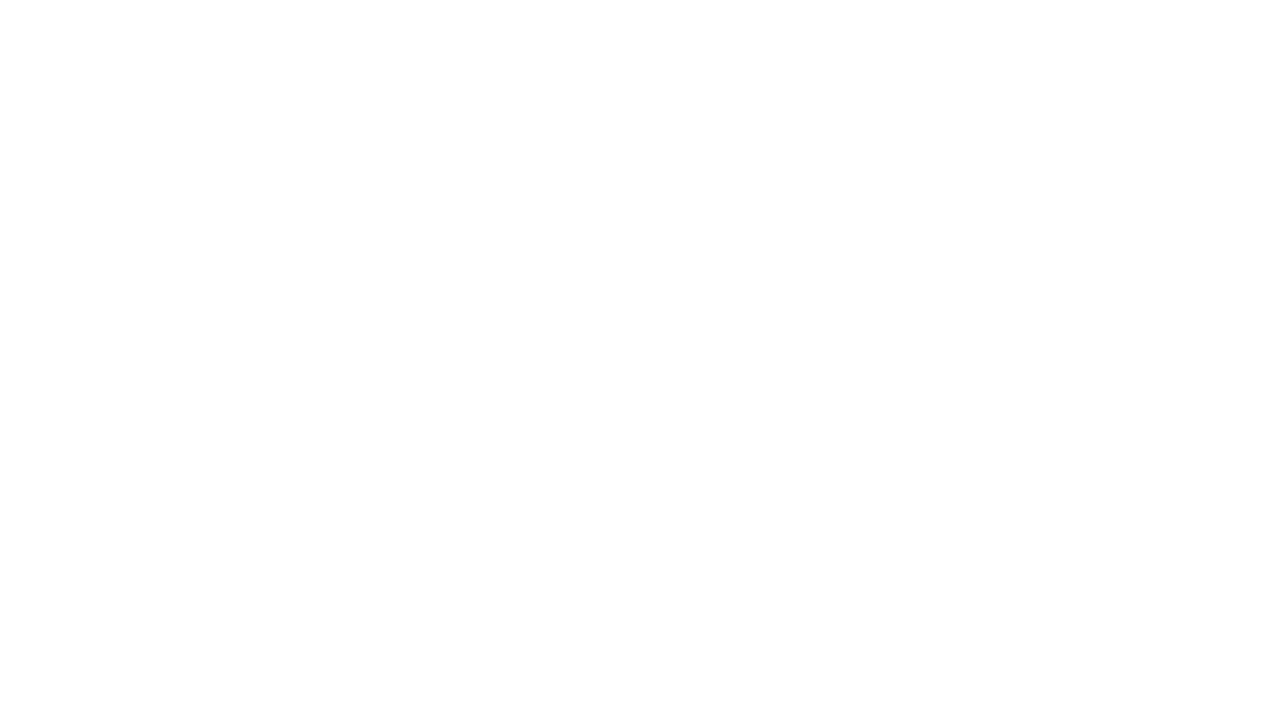

Agency page navigated to correct URL: https://www.corporacionbi.com/gt/bancoindustrial/agencia-virtual/
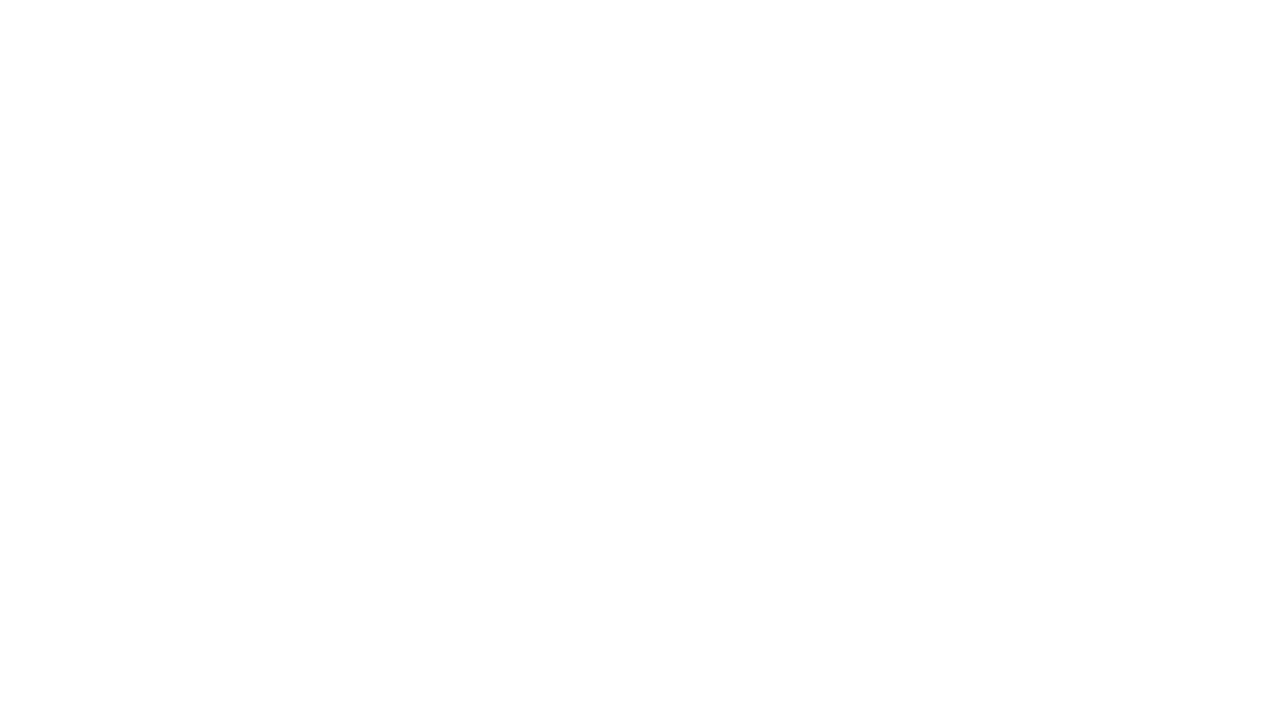

Closed Agency tab
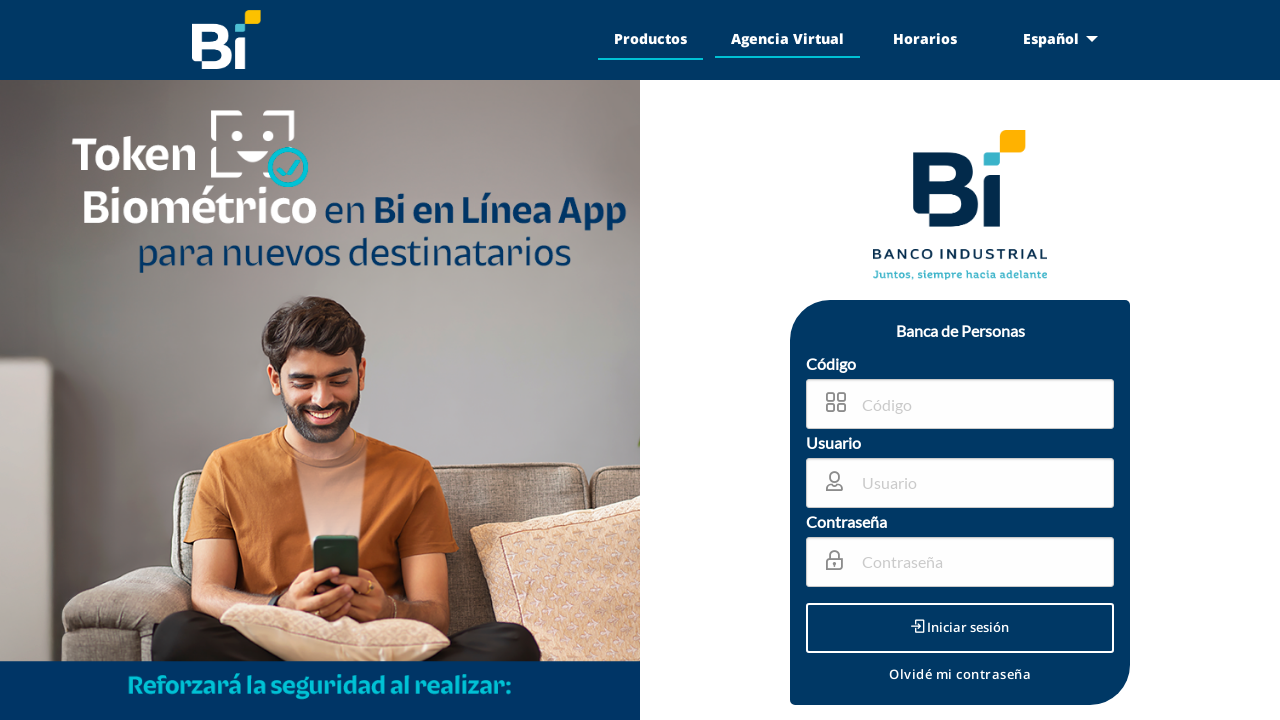

Clicked Schedule button at (925, 39) on xpath=/html/body/div[1]/div[2]/ul/li[3]/a
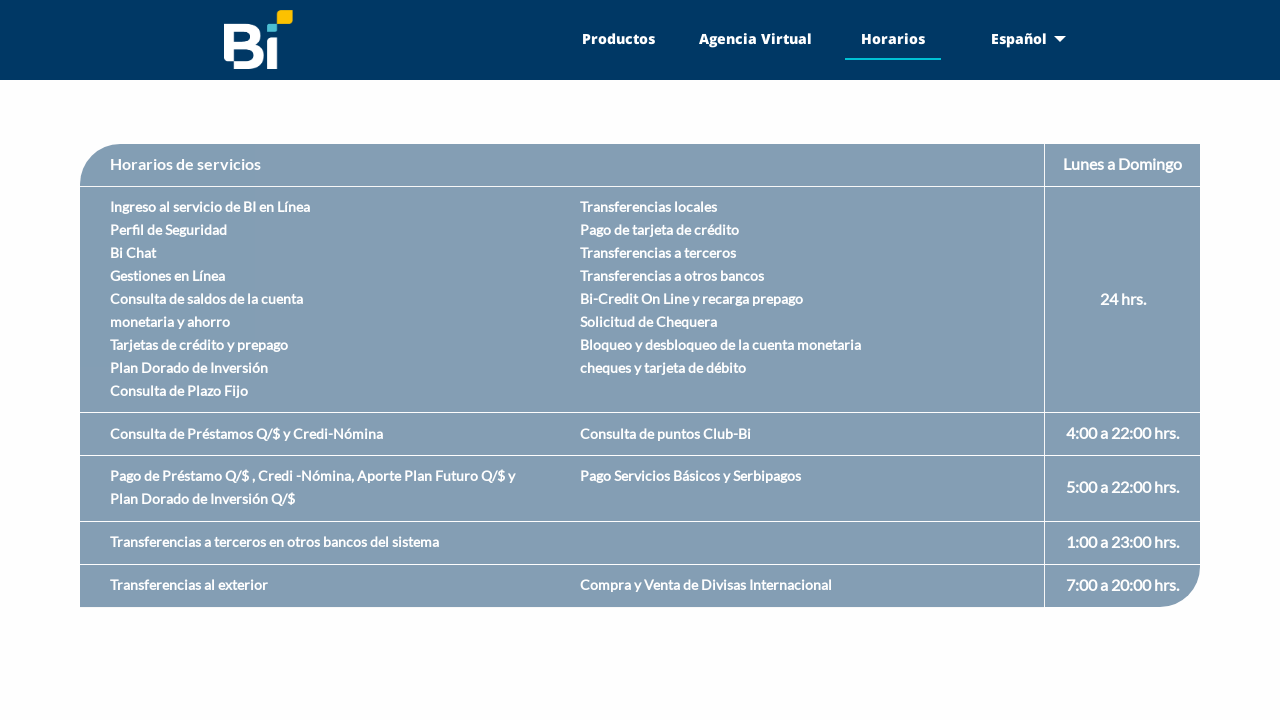

Schedule button navigated to correct URL: https://www.bienlinea.bi.com.gt/InicioSesion/Contenido/horarios.html
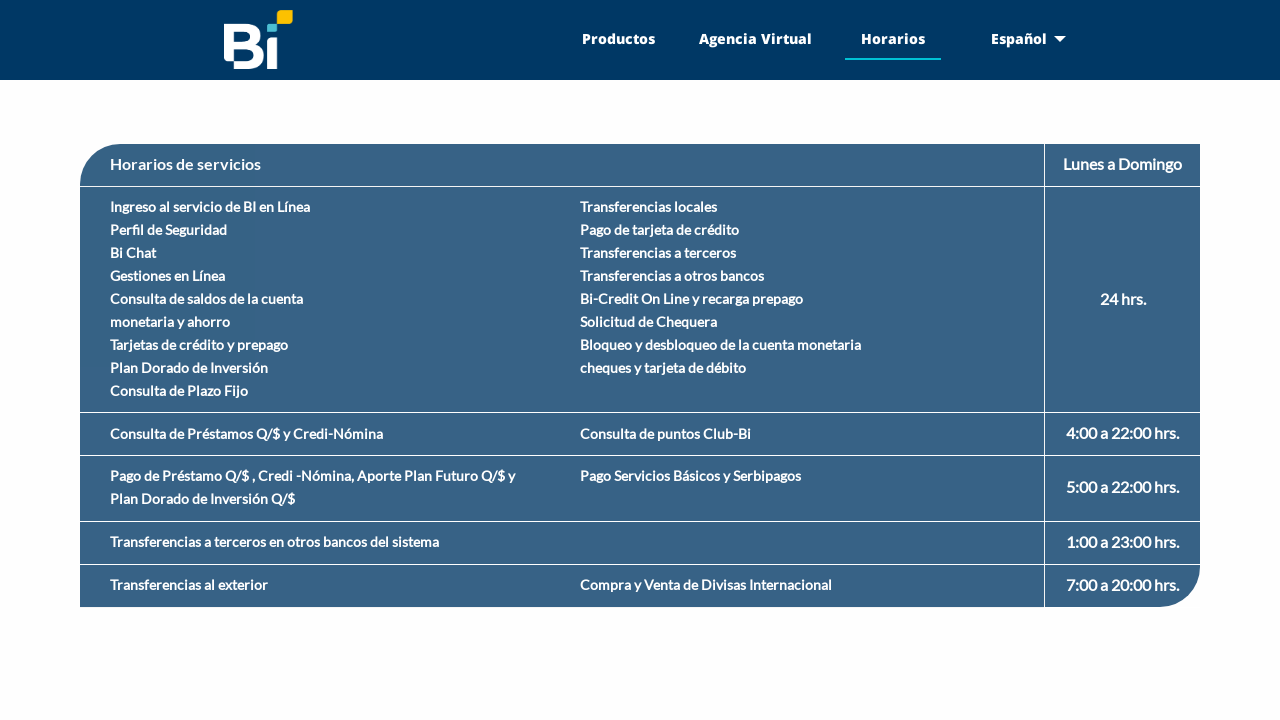

Navigated back to previous page
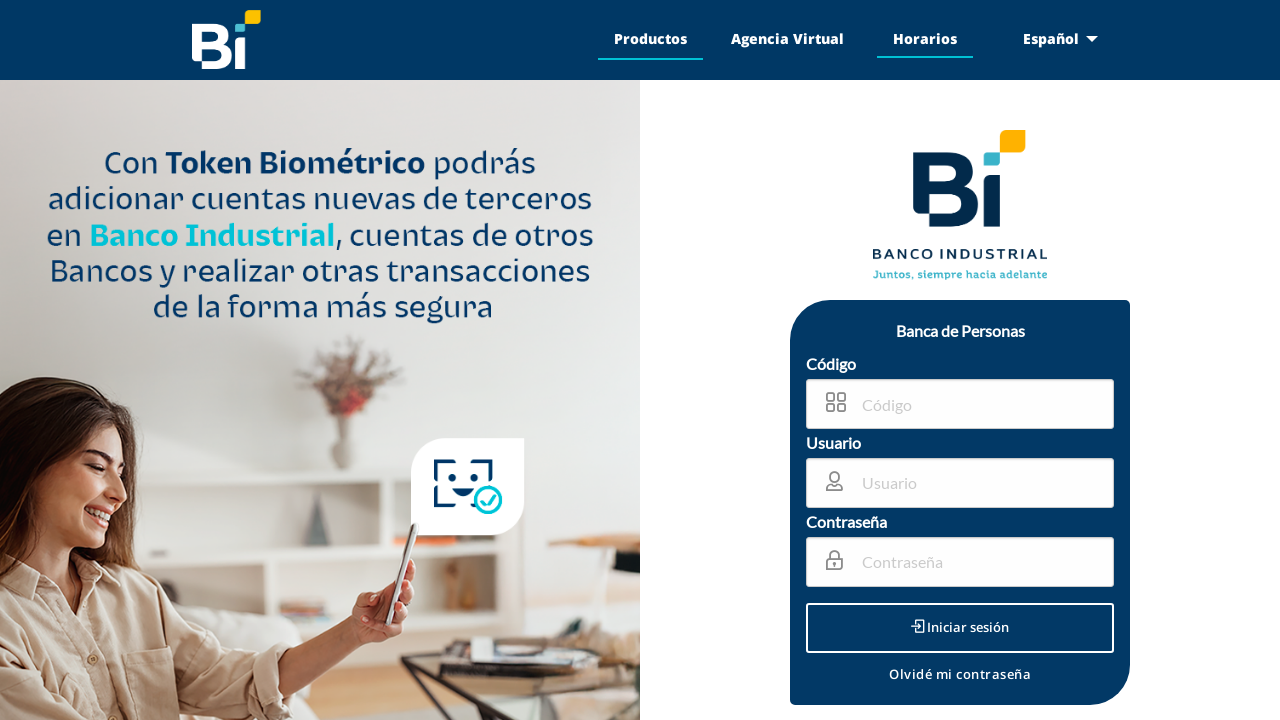

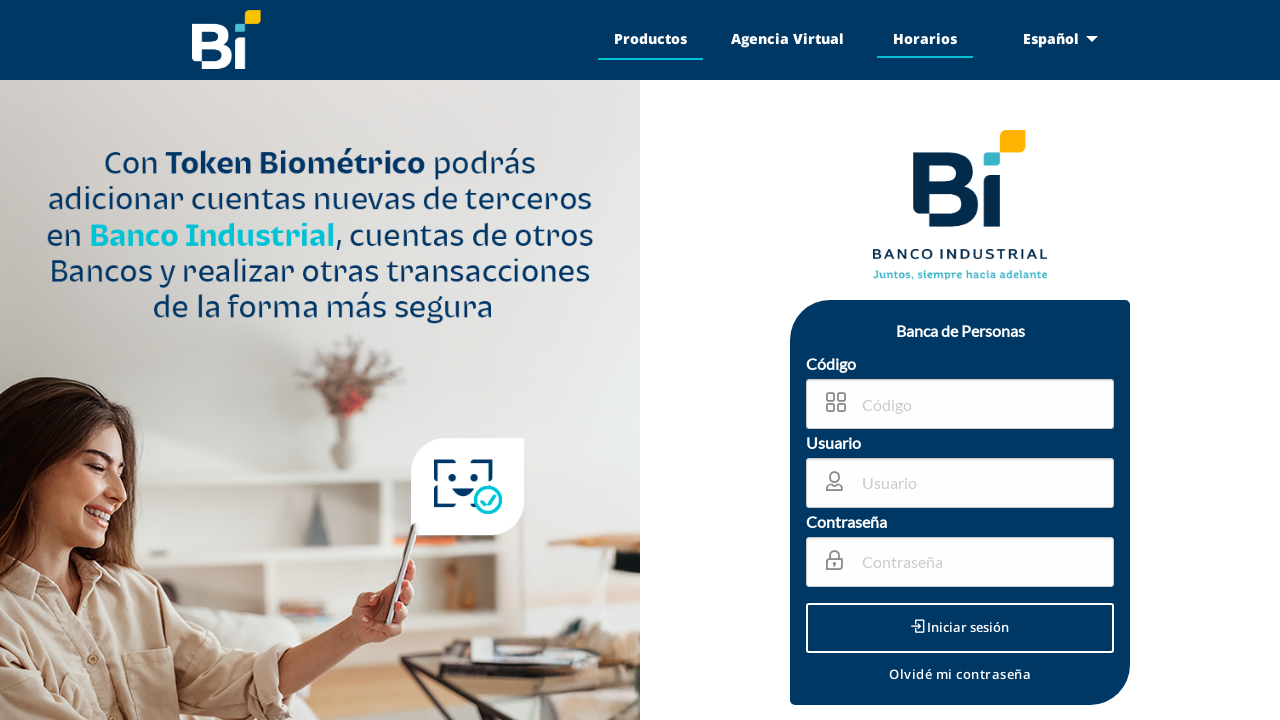